Tests drag and drop functionality on jQuery UI demo page by dragging a source element and dropping it onto a target element within an iframe

Starting URL: https://jqueryui.com/droppable/

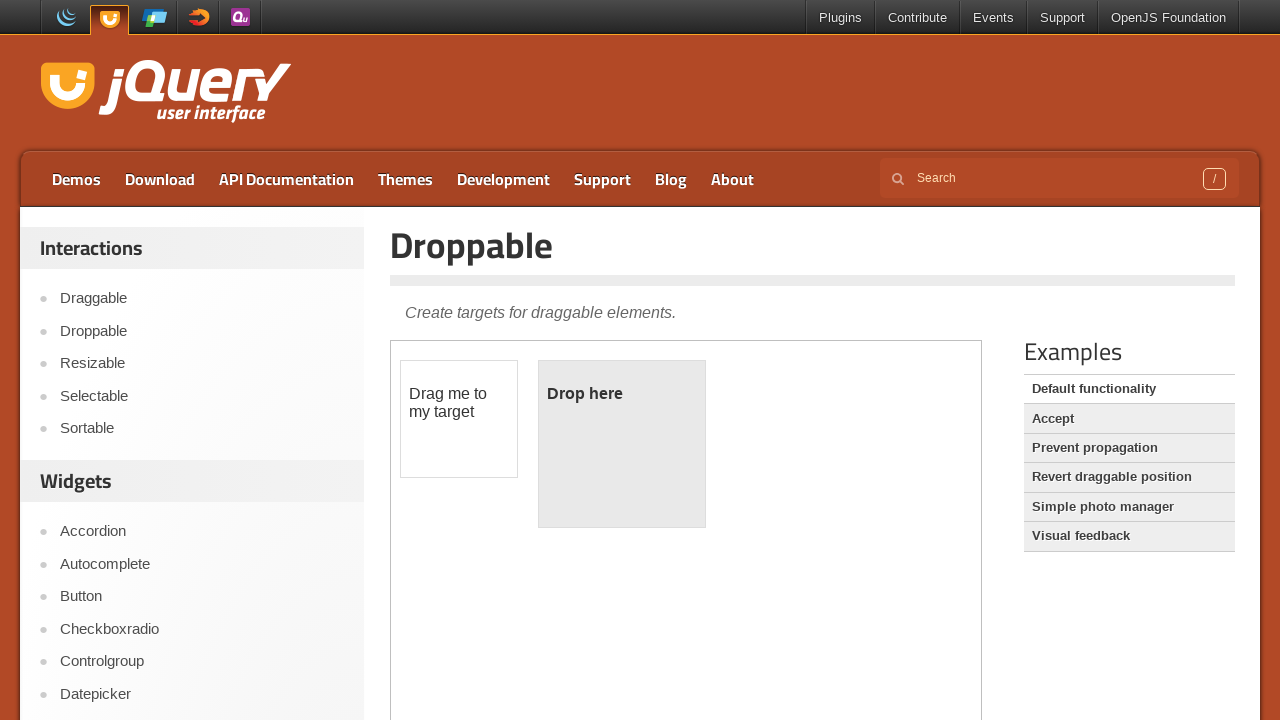

Located the demo iframe containing drag and drop elements
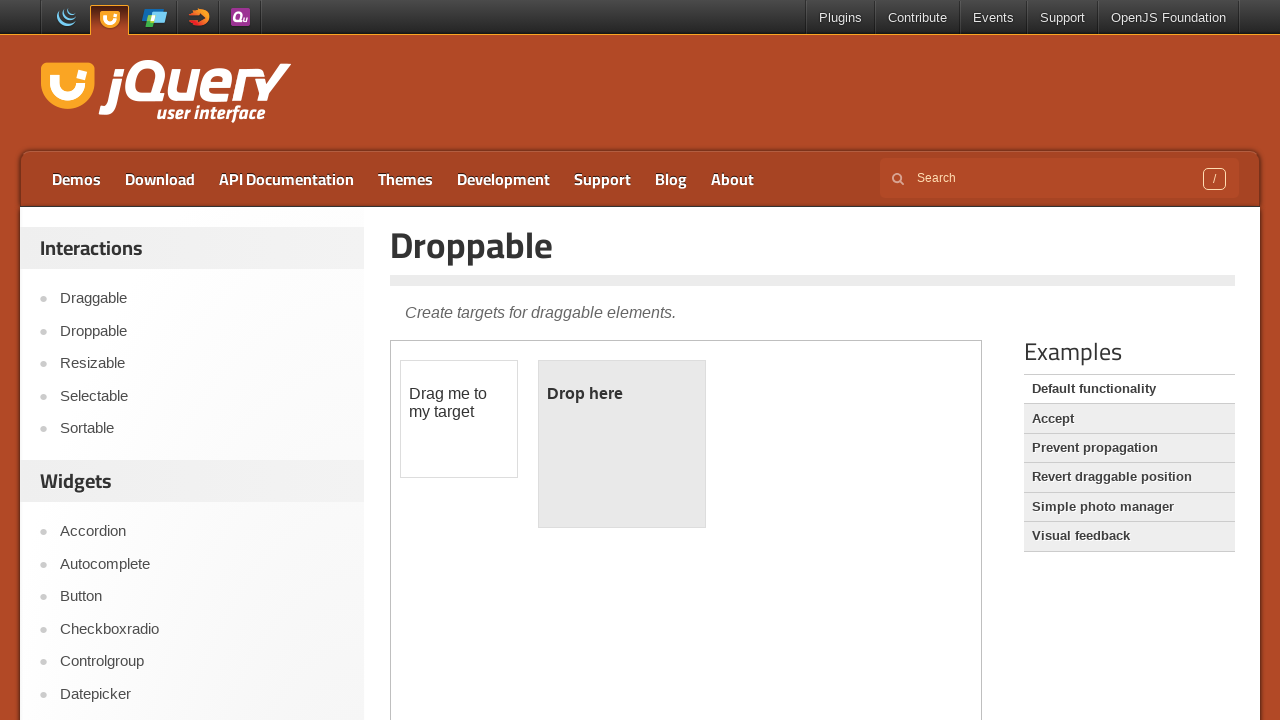

Clicked on the draggable element at (459, 419) on .demo-frame >> internal:control=enter-frame >> #draggable
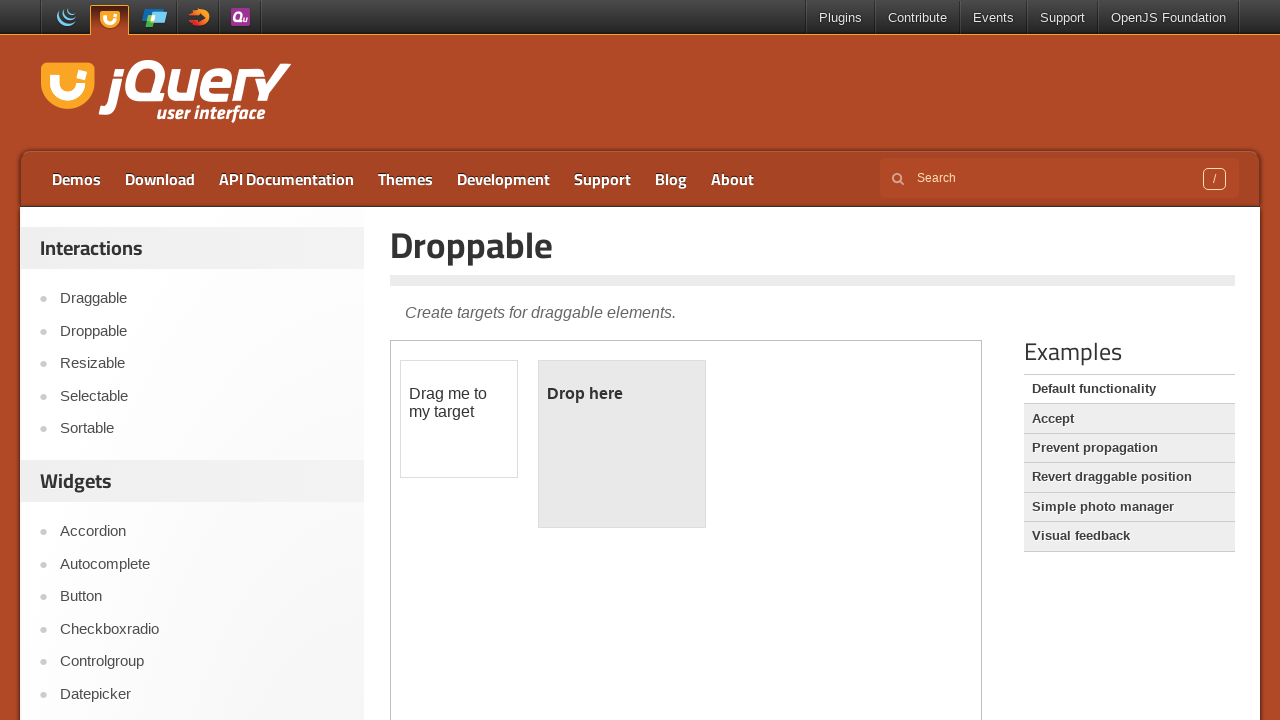

Dragged source element onto target element at (622, 444)
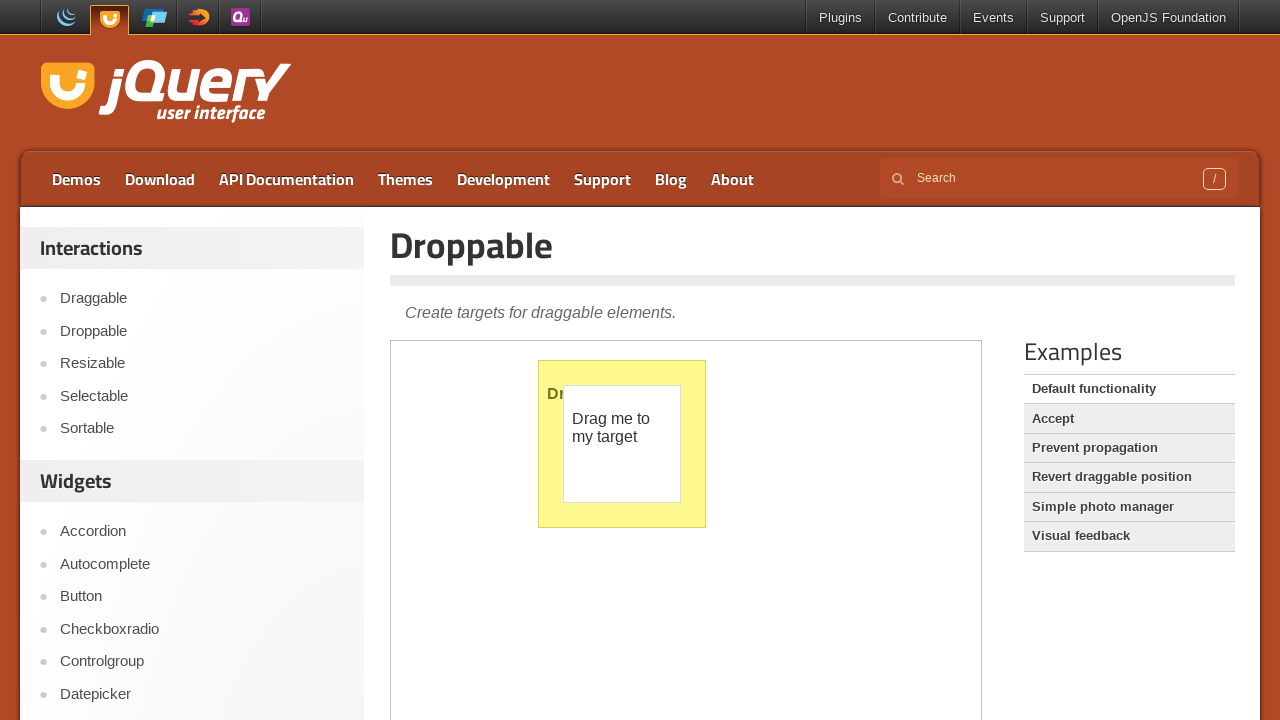

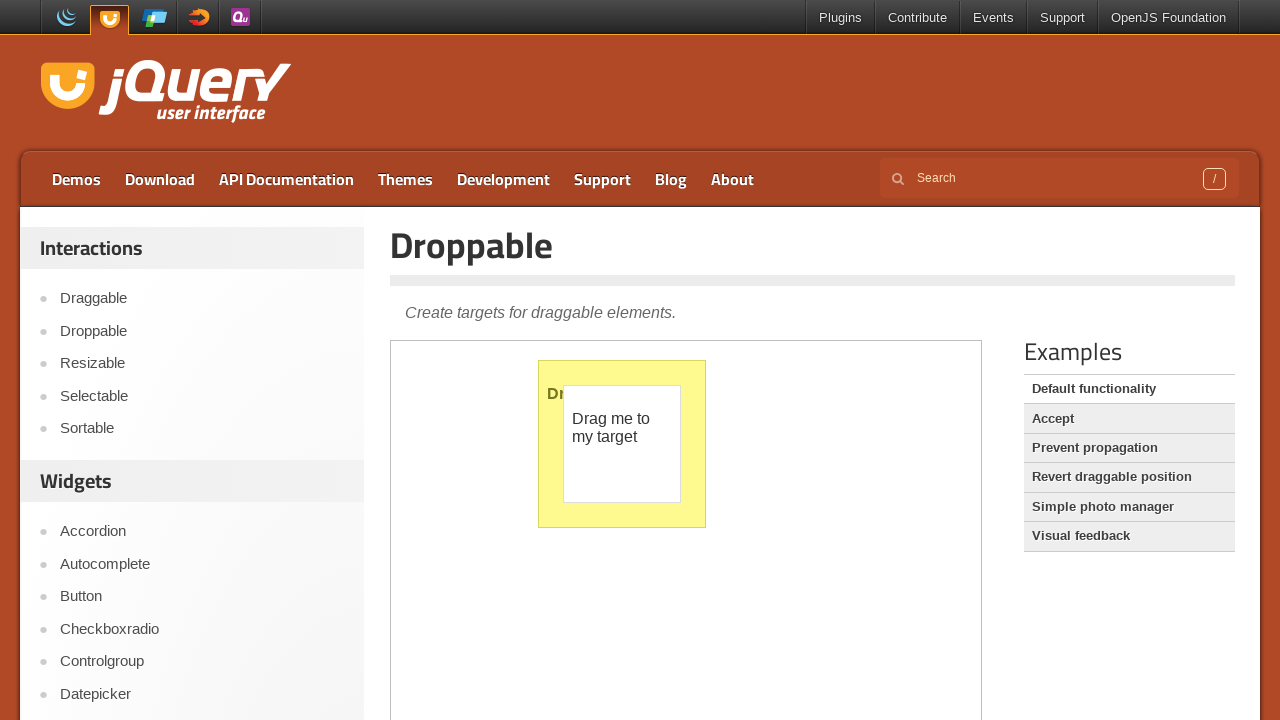